Tests addition operation on the calculator by entering -234234 + 345345 and then clearing

Starting URL: https://www.calculator.net/

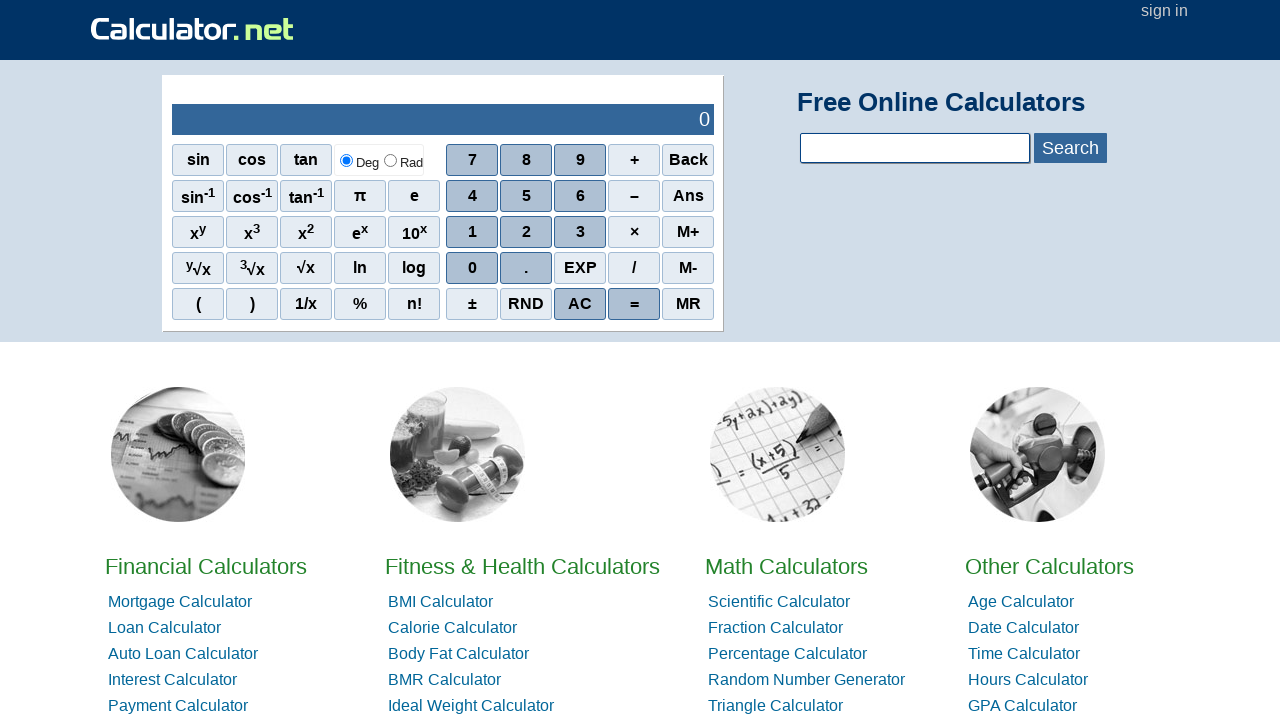

Clicked minus button to enter negative sign at (634, 196) on xpath=//*[@id='sciout']/tbody/tr[2]/td[2]/div/div[2]/span[4]
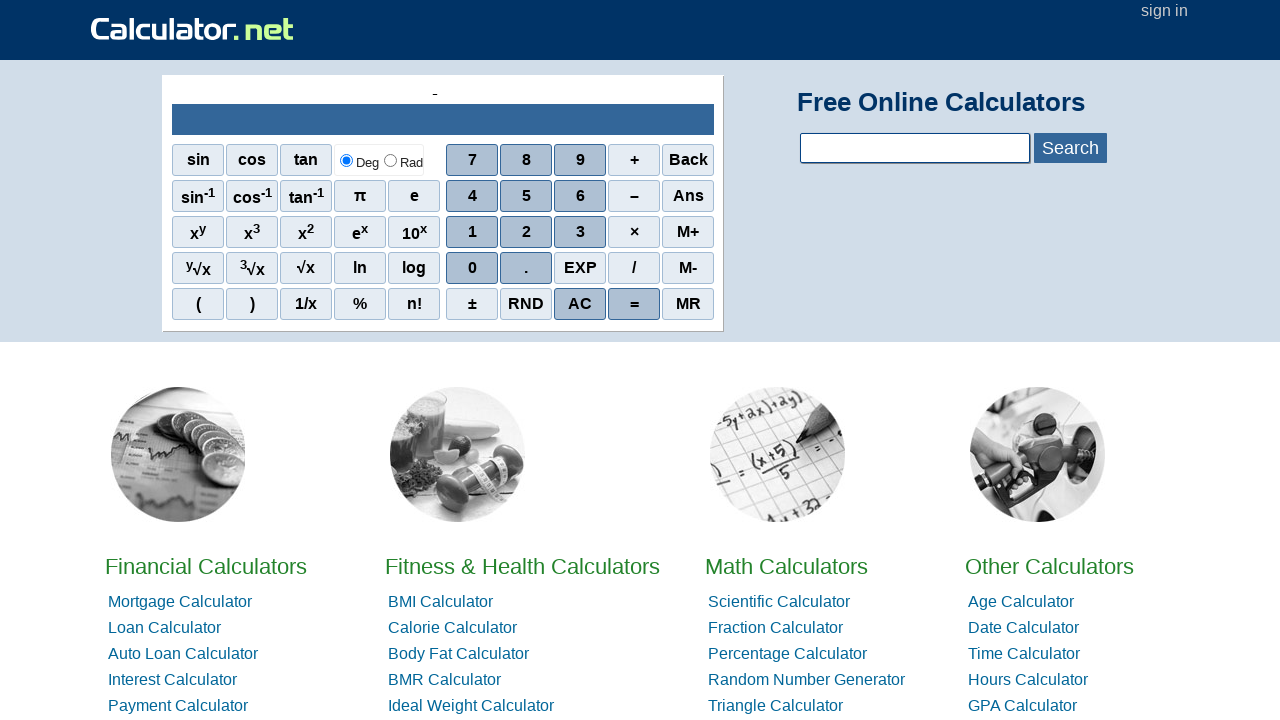

Clicked digit 2 at (526, 232) on xpath=//*[@id='sciout']/tbody/tr[2]/td[2]/div/div[3]/span[2]
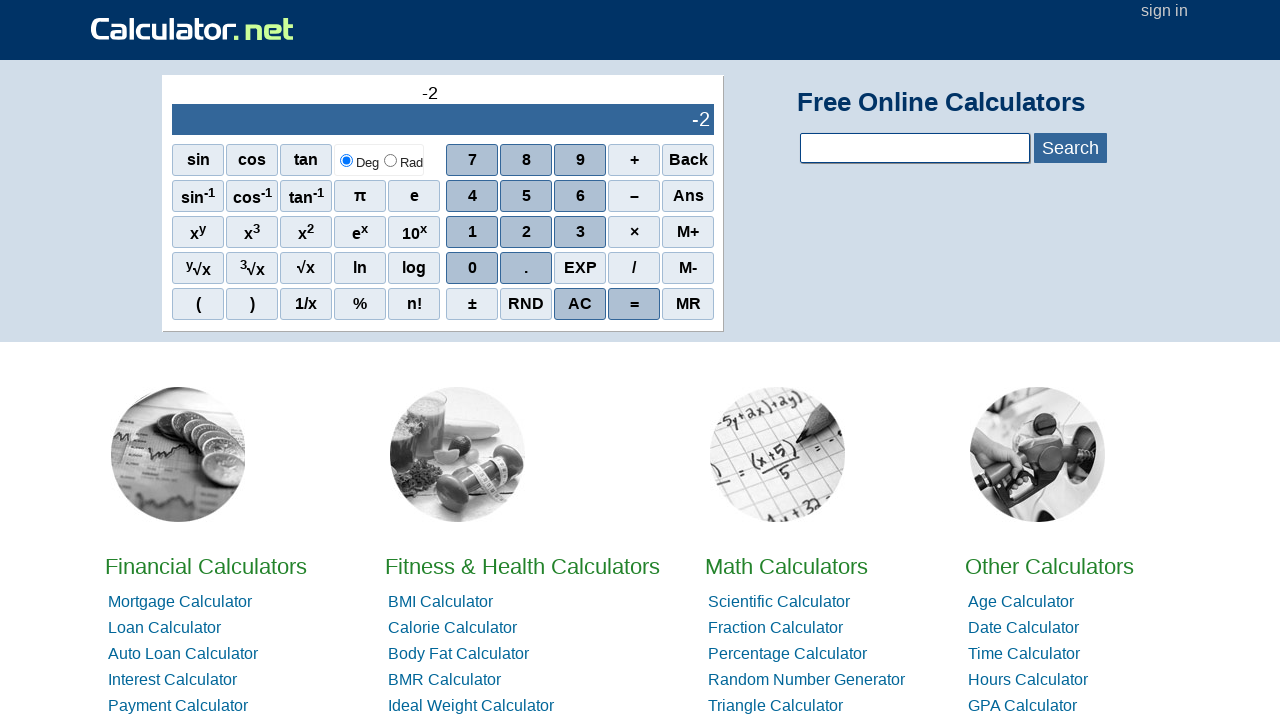

Clicked digit 3 at (580, 232) on xpath=//*[@id='sciout']/tbody/tr[2]/td[2]/div/div[3]/span[3]
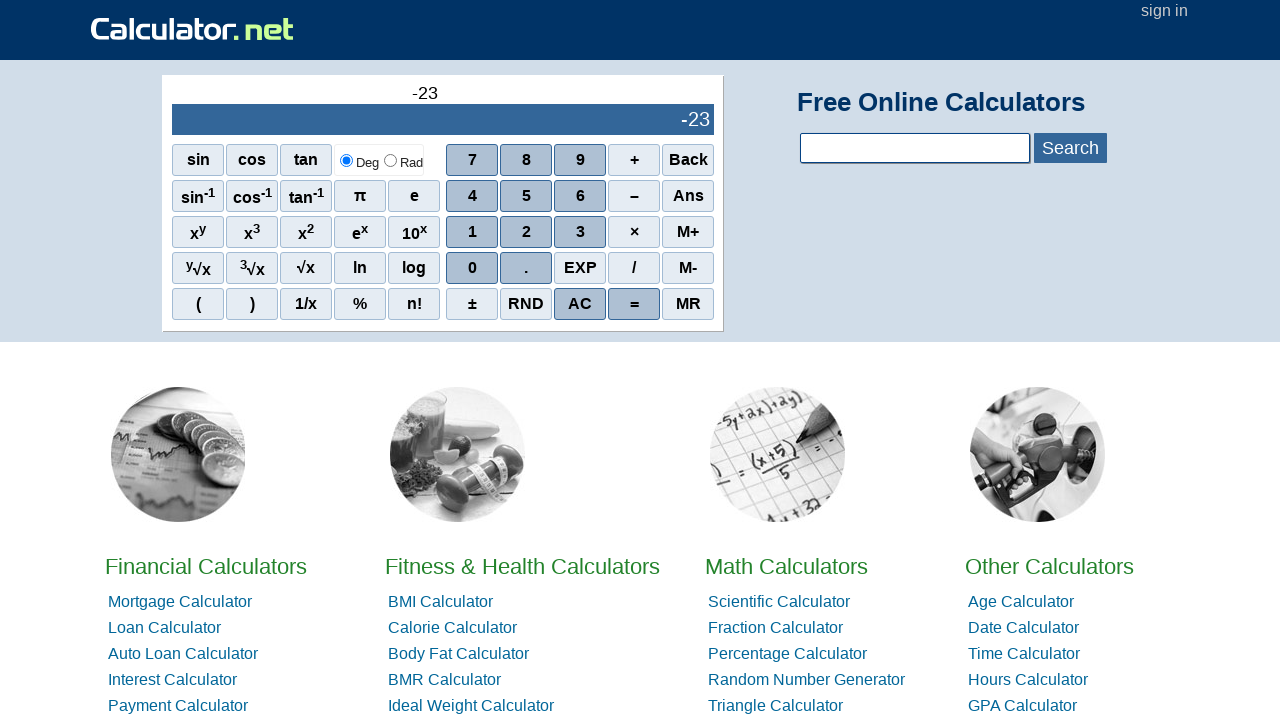

Clicked digit 4 at (472, 196) on xpath=//*[@id='sciout']/tbody/tr[2]/td[2]/div/div[2]/span[1]
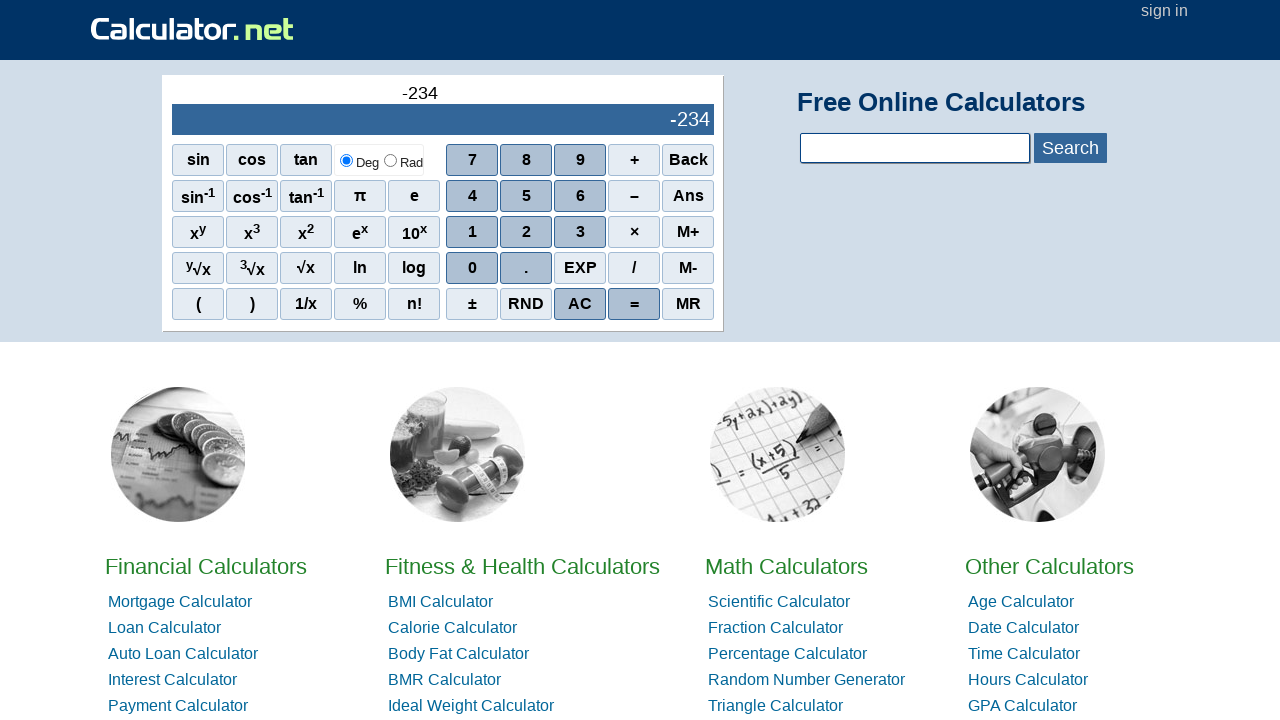

Clicked digit 2 at (526, 232) on xpath=//*[@id='sciout']/tbody/tr[2]/td[2]/div/div[3]/span[2]
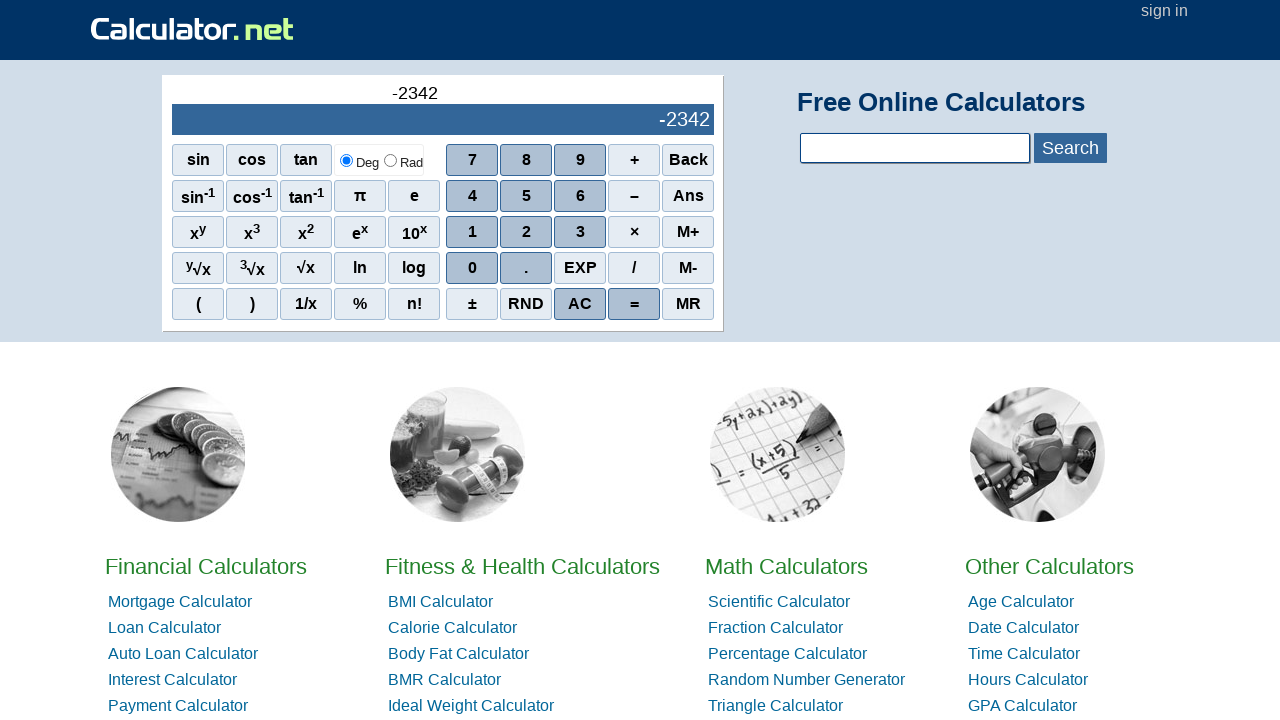

Clicked digit 3 at (580, 232) on xpath=//*[@id='sciout']/tbody/tr[2]/td[2]/div/div[3]/span[3]
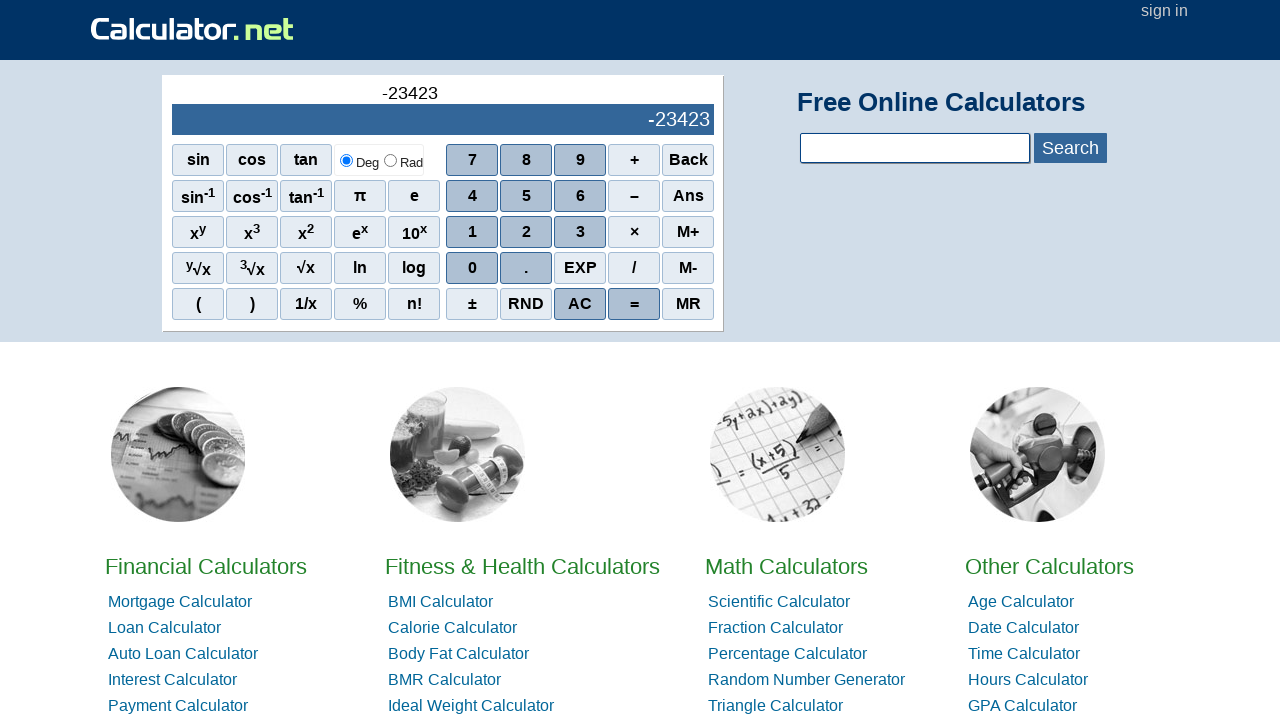

Clicked digit 4 to complete -234234 at (472, 196) on xpath=//*[@id='sciout']/tbody/tr[2]/td[2]/div/div[2]/span[1]
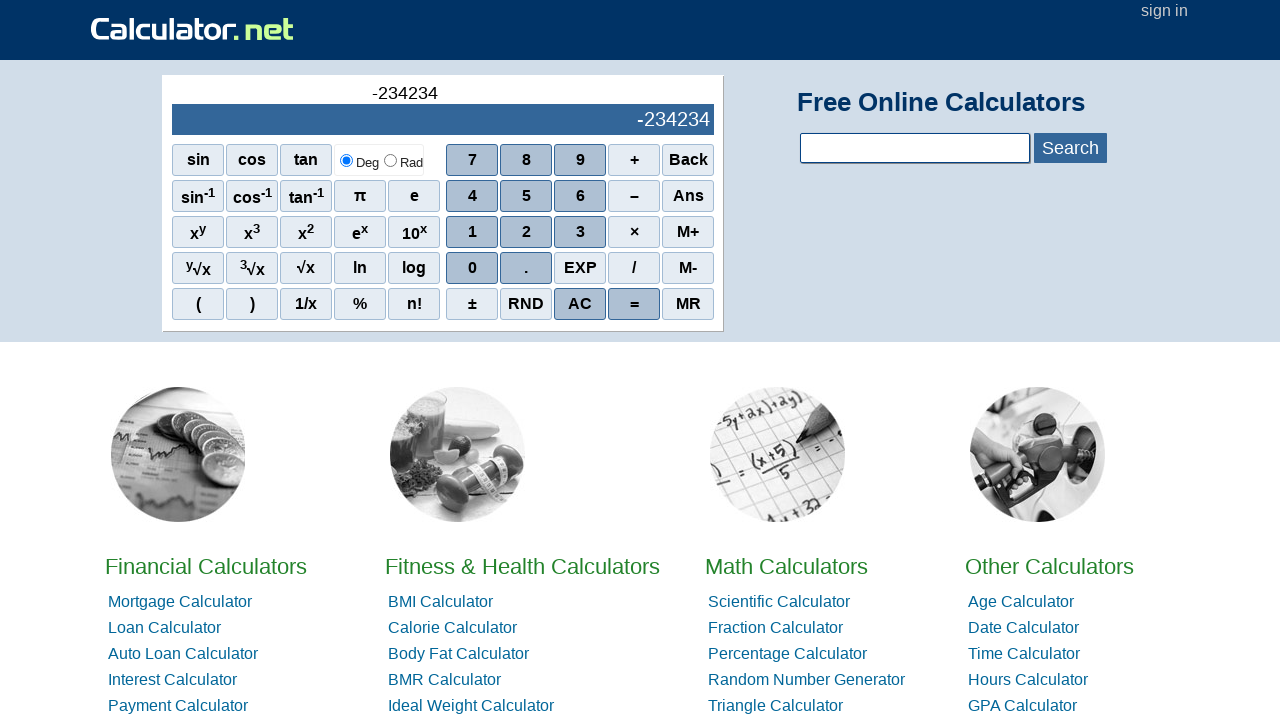

Clicked plus button to add at (634, 160) on xpath=//*[@id='sciout']/tbody/tr[2]/td[2]/div/div[1]/span[4]
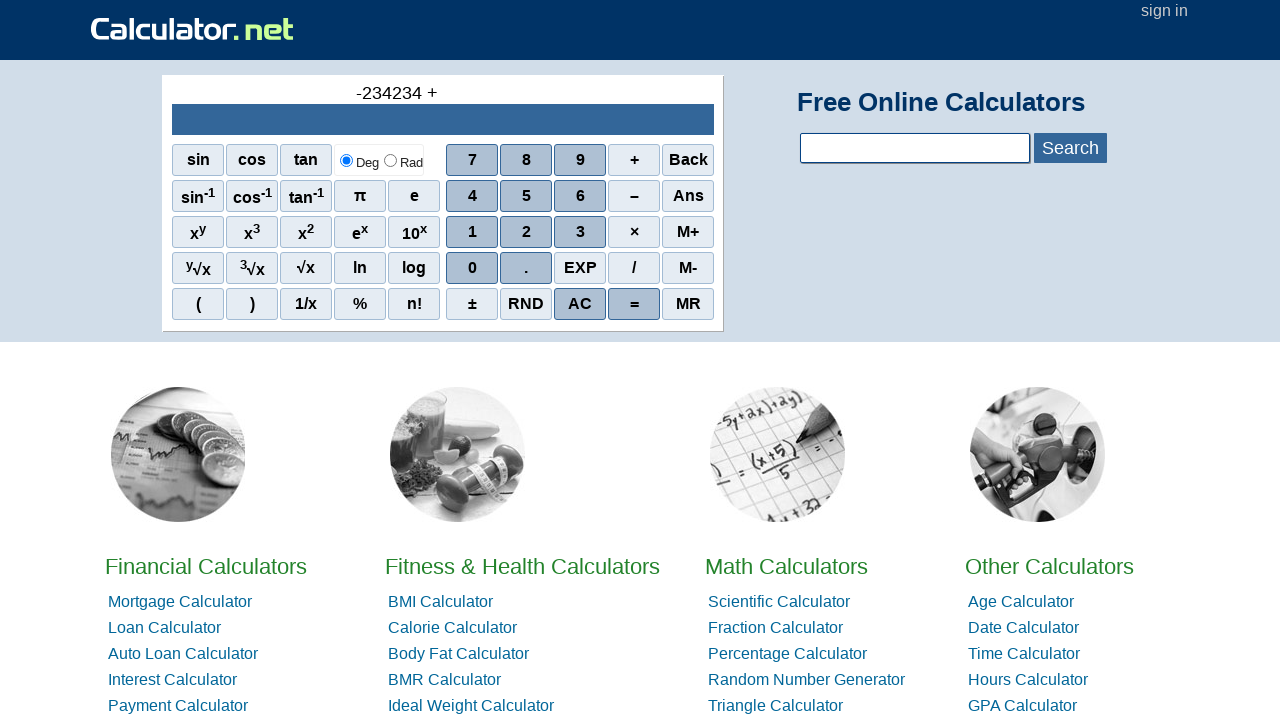

Clicked digit 3 at (580, 232) on xpath=//*[@id='sciout']/tbody/tr[2]/td[2]/div/div[3]/span[3]
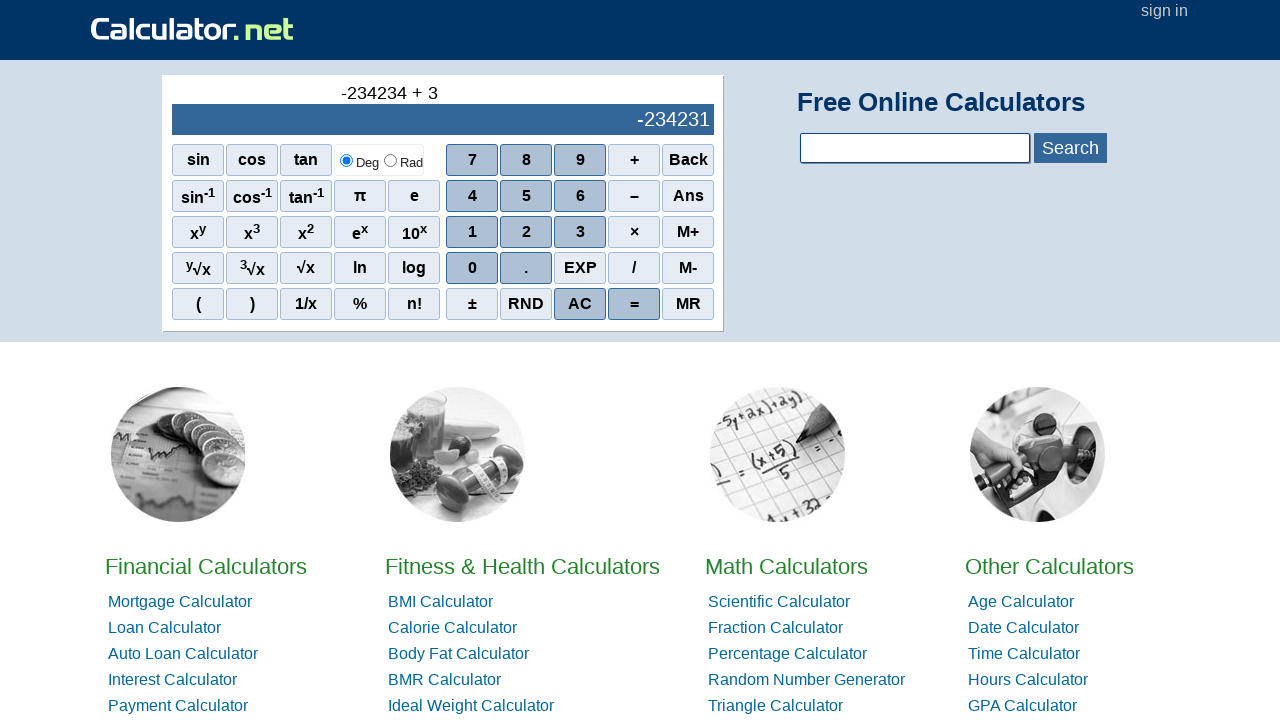

Clicked digit 4 at (472, 196) on xpath=//*[@id='sciout']/tbody/tr[2]/td[2]/div/div[2]/span[1]
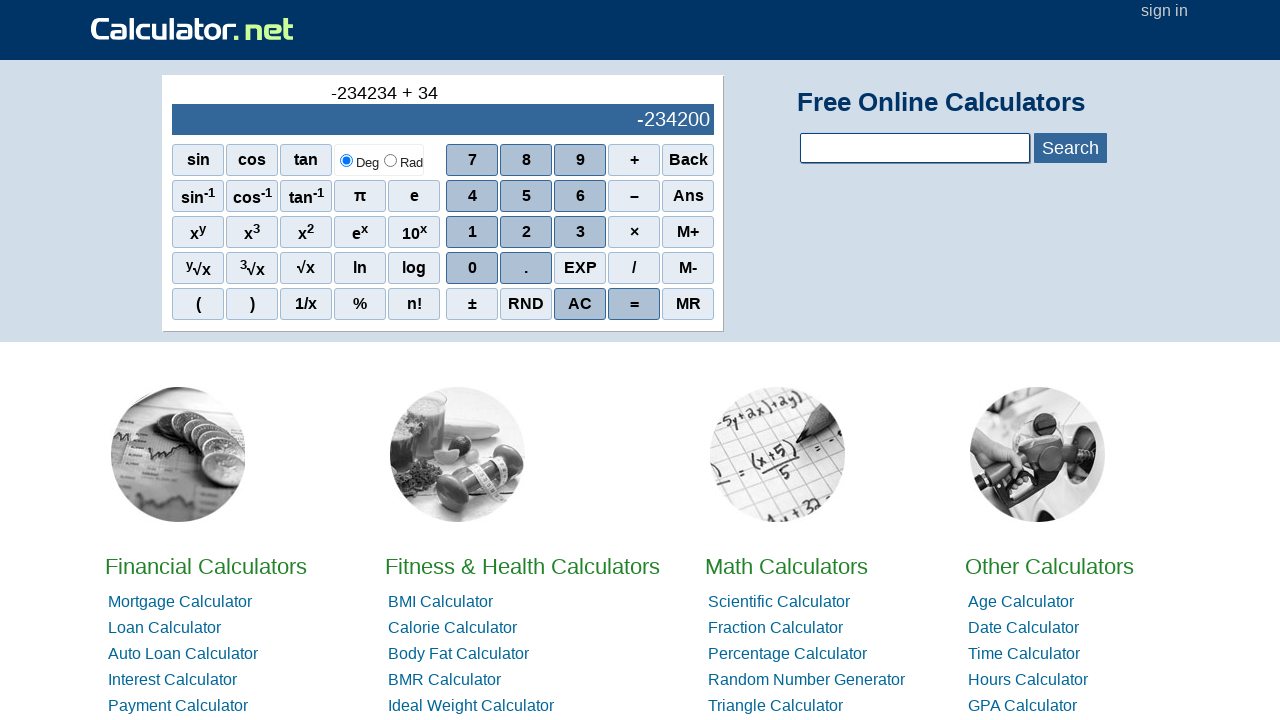

Clicked digit 5 at (526, 196) on xpath=//*[@id='sciout']/tbody/tr[2]/td[2]/div/div[2]/span[2]
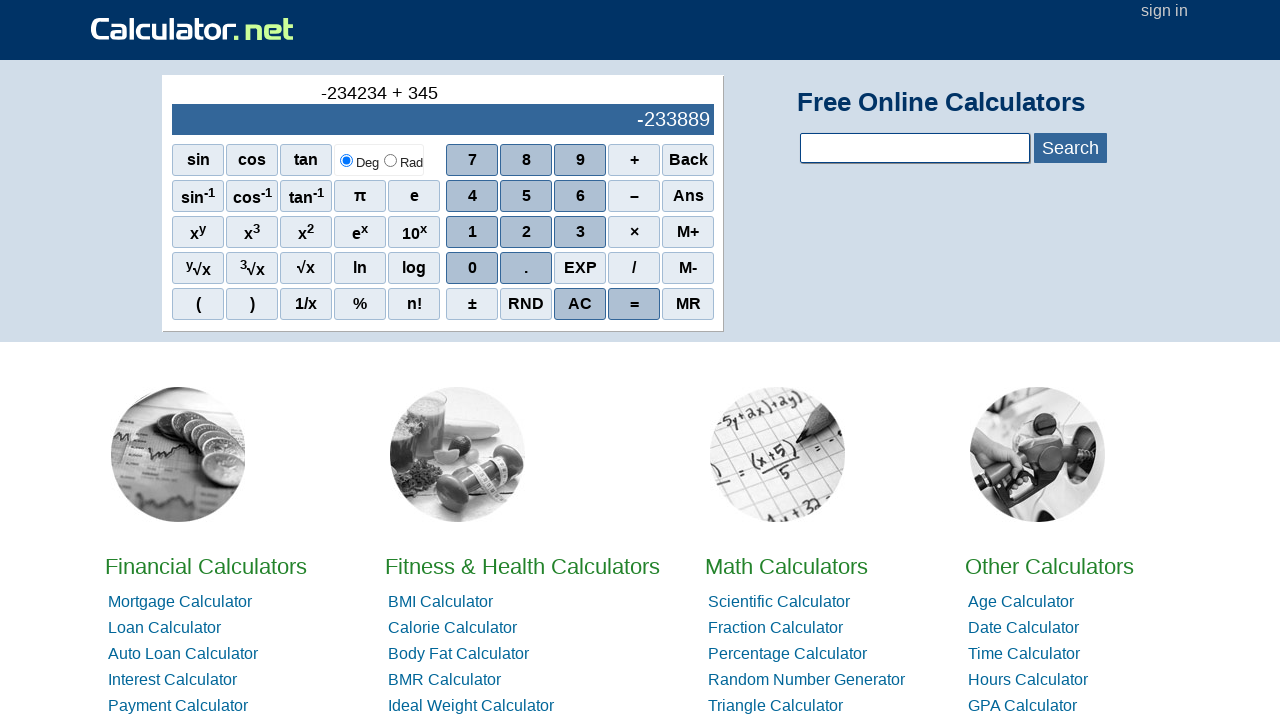

Clicked digit 3 at (580, 232) on xpath=//*[@id='sciout']/tbody/tr[2]/td[2]/div/div[3]/span[3]
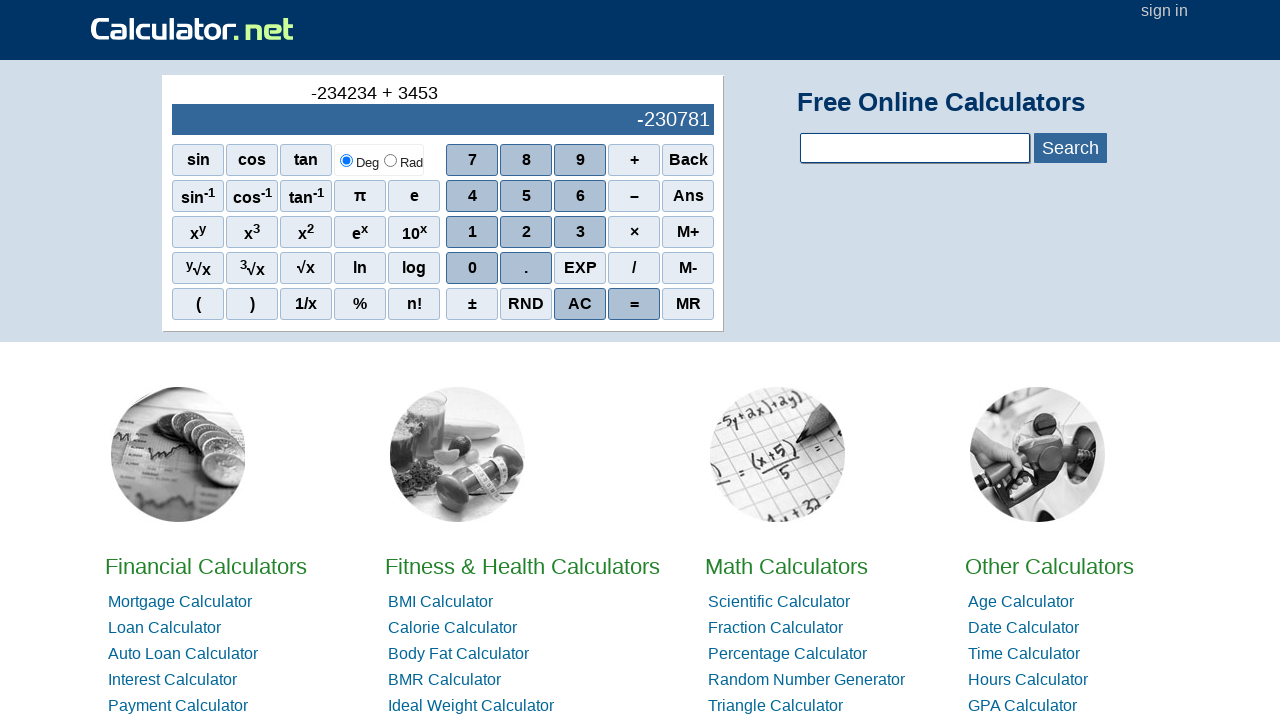

Clicked digit 4 at (472, 196) on xpath=//*[@id='sciout']/tbody/tr[2]/td[2]/div/div[2]/span[1]
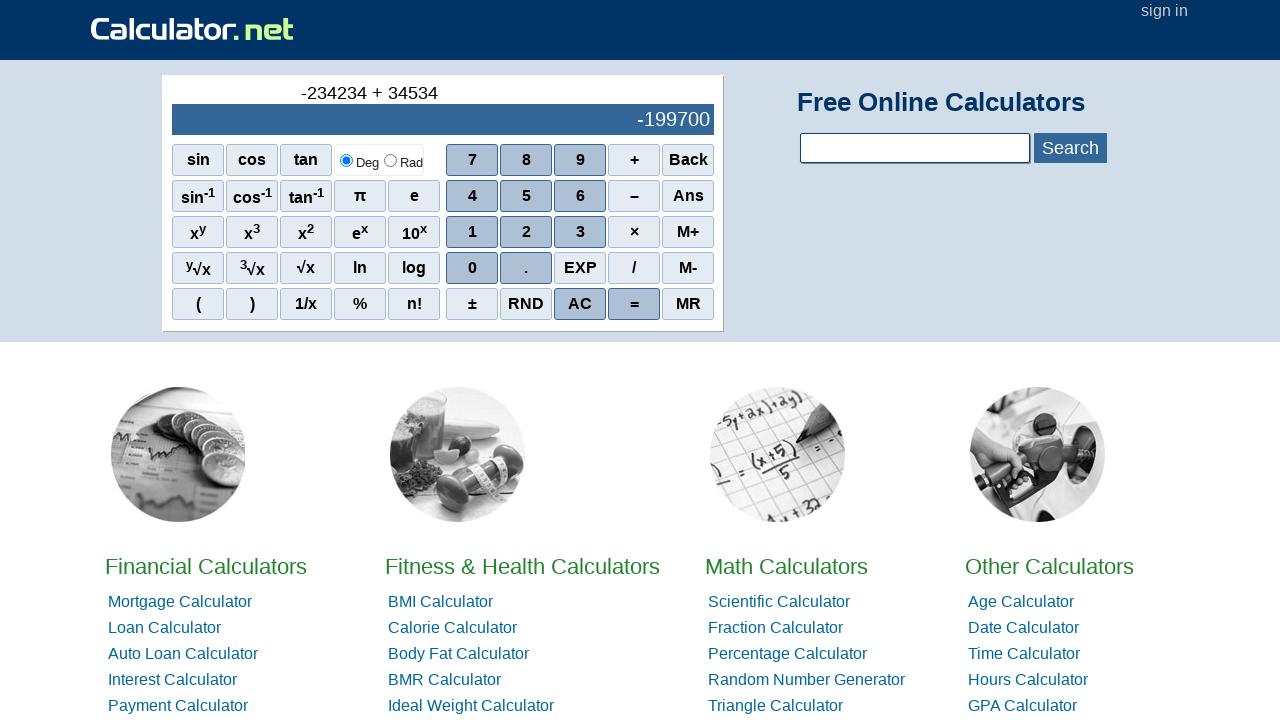

Clicked digit 5 to complete 345345 at (526, 196) on xpath=//*[@id='sciout']/tbody/tr[2]/td[2]/div/div[2]/span[2]
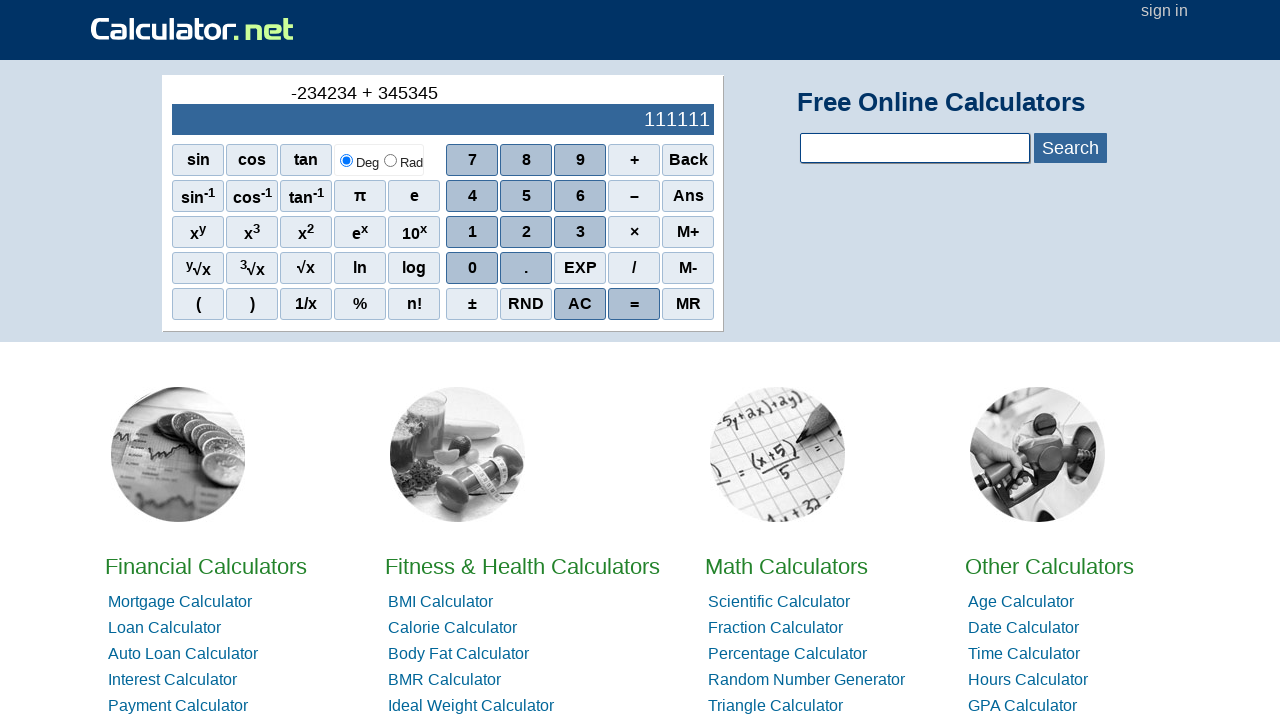

Clicked AC (All Clear) button to clear calculator at (580, 304) on xpath=//*[@id='sciout']/tbody/tr[2]/td[2]/div/div[5]/span[3]
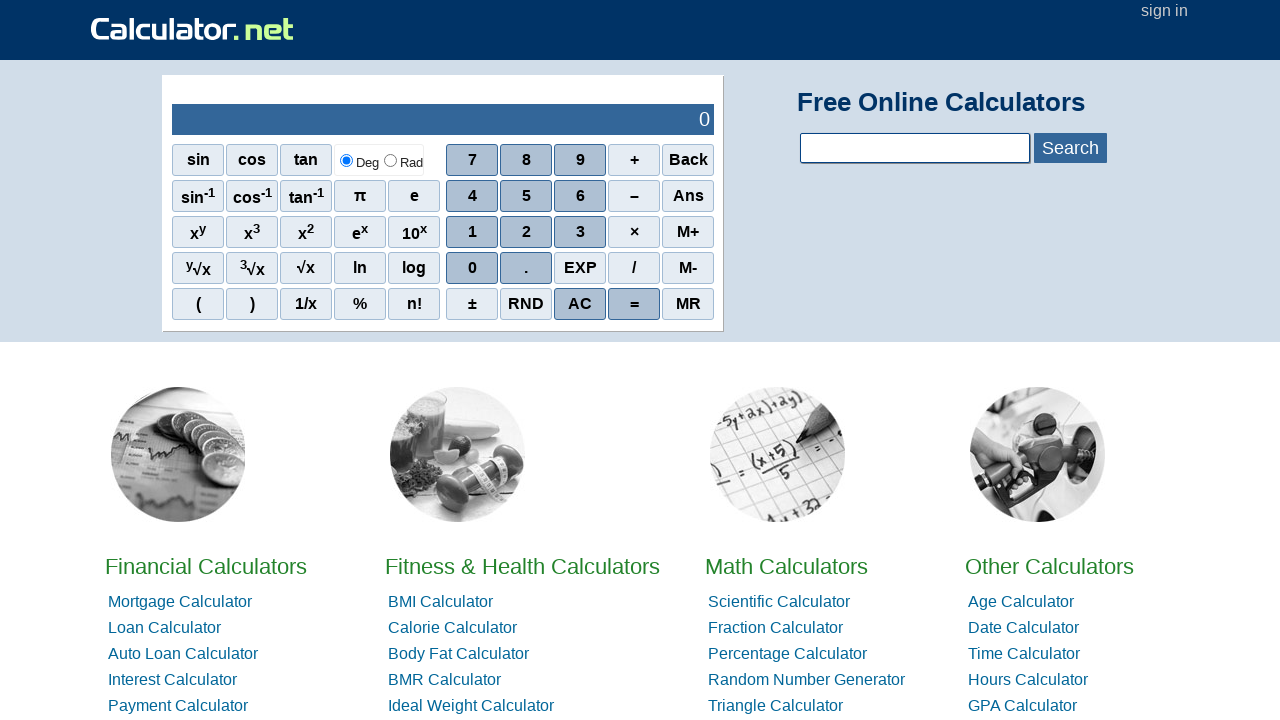

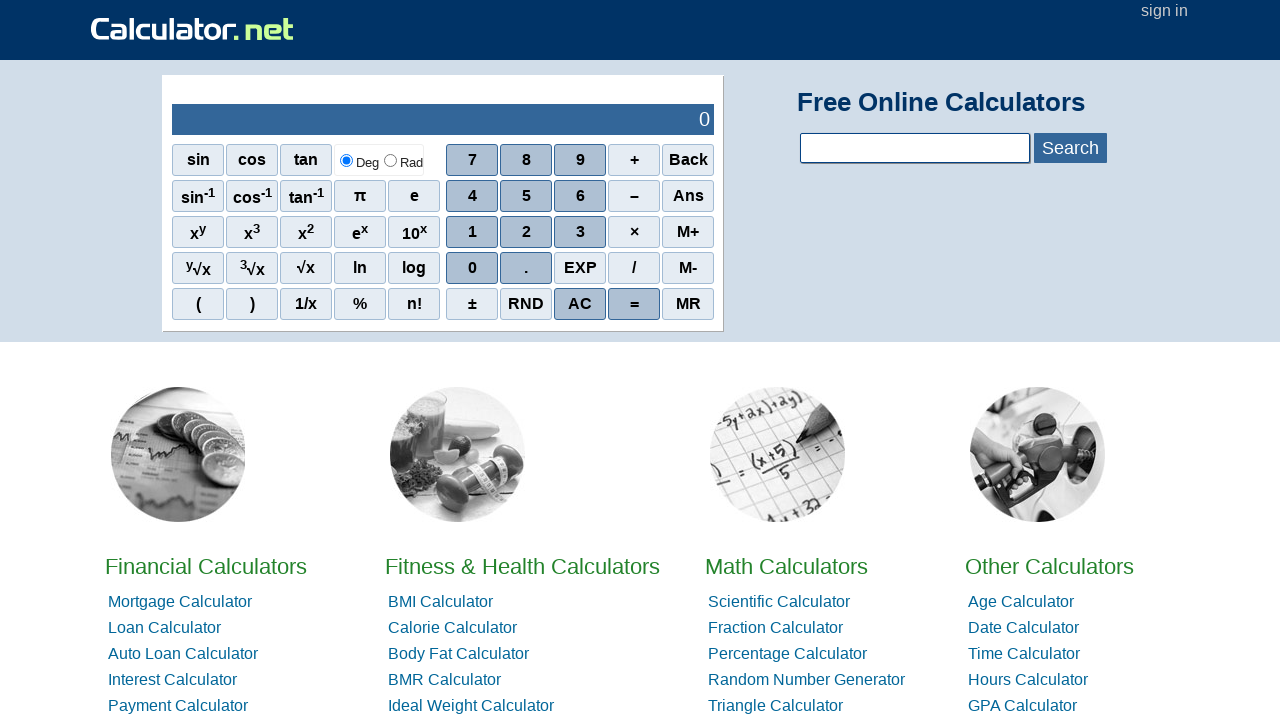